Tests drag and drop functionality on jQuery UI demo page by dragging an element from source to target within an iframe

Starting URL: https://jqueryui.com/

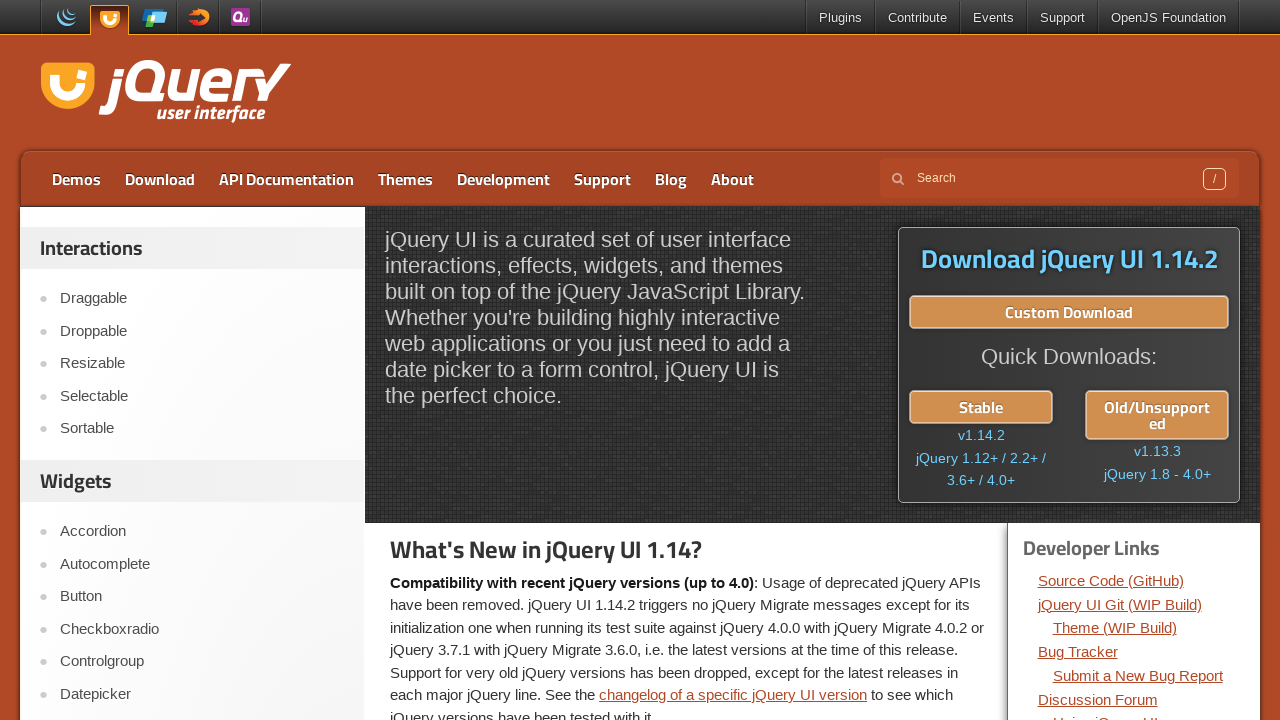

Clicked on Droppable link to navigate to drag-drop demo at (202, 331) on text=Droppable
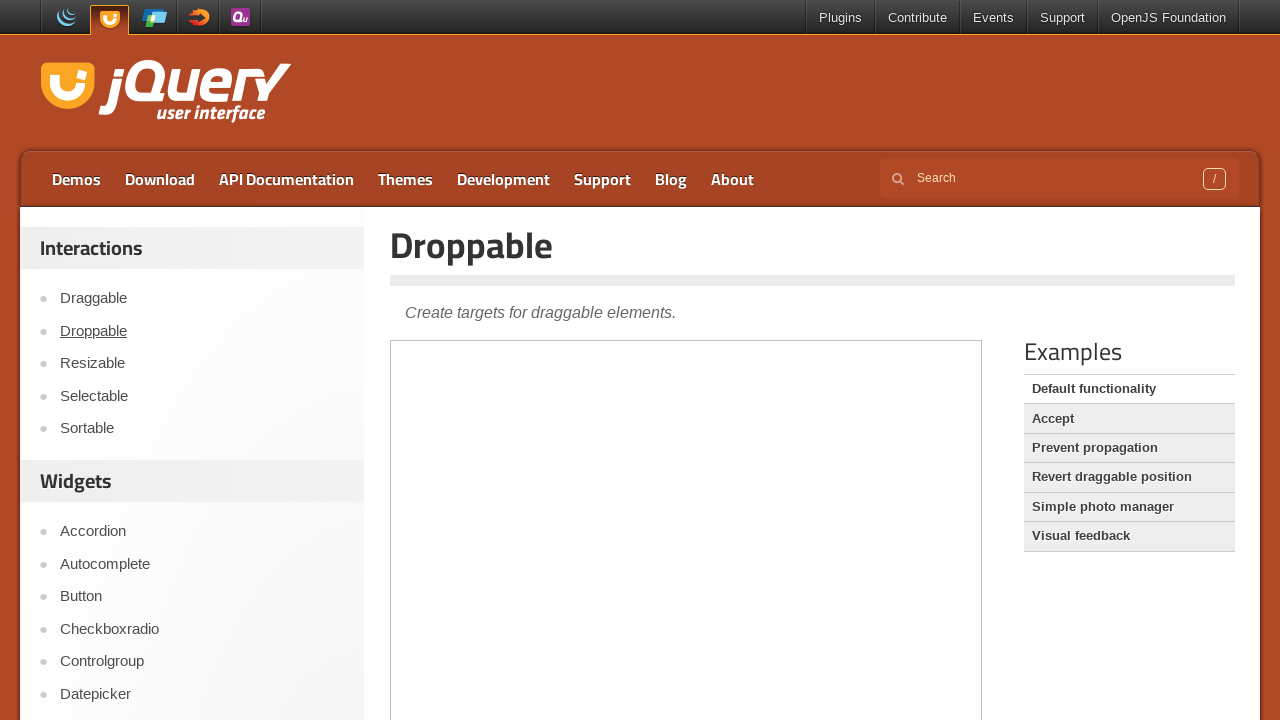

Located demo iframe
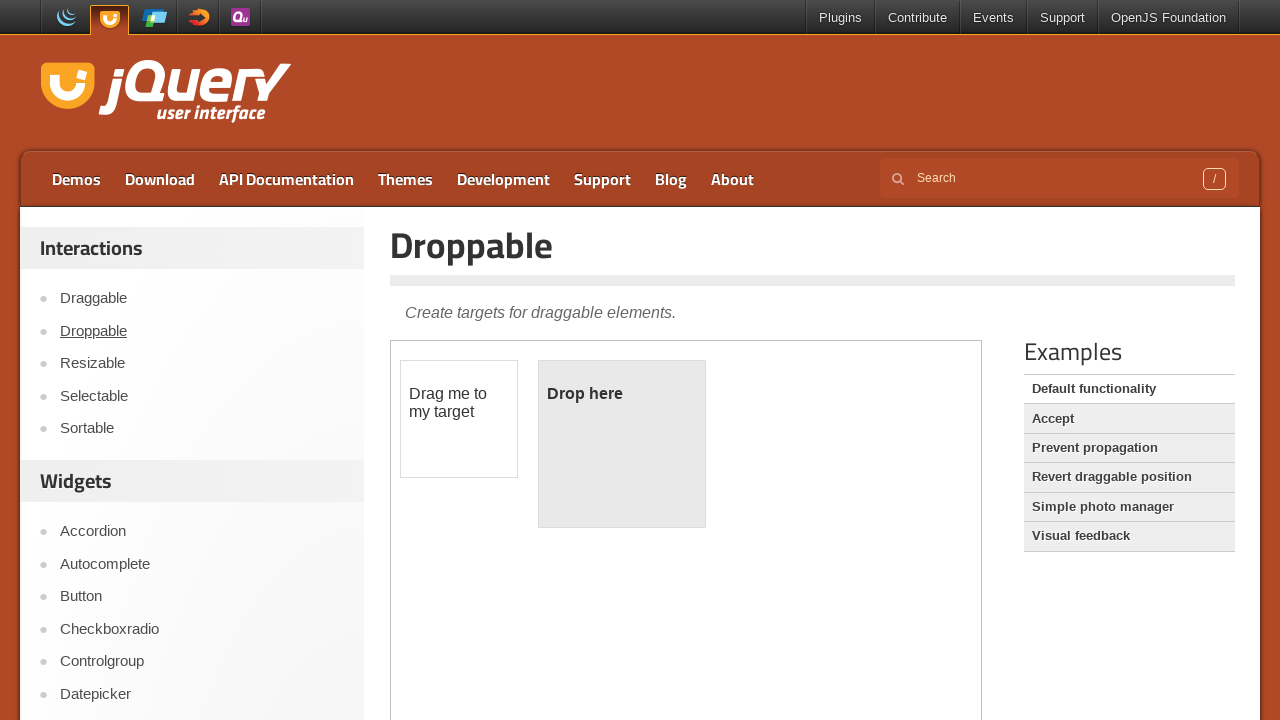

Located source element (draggable) in iframe
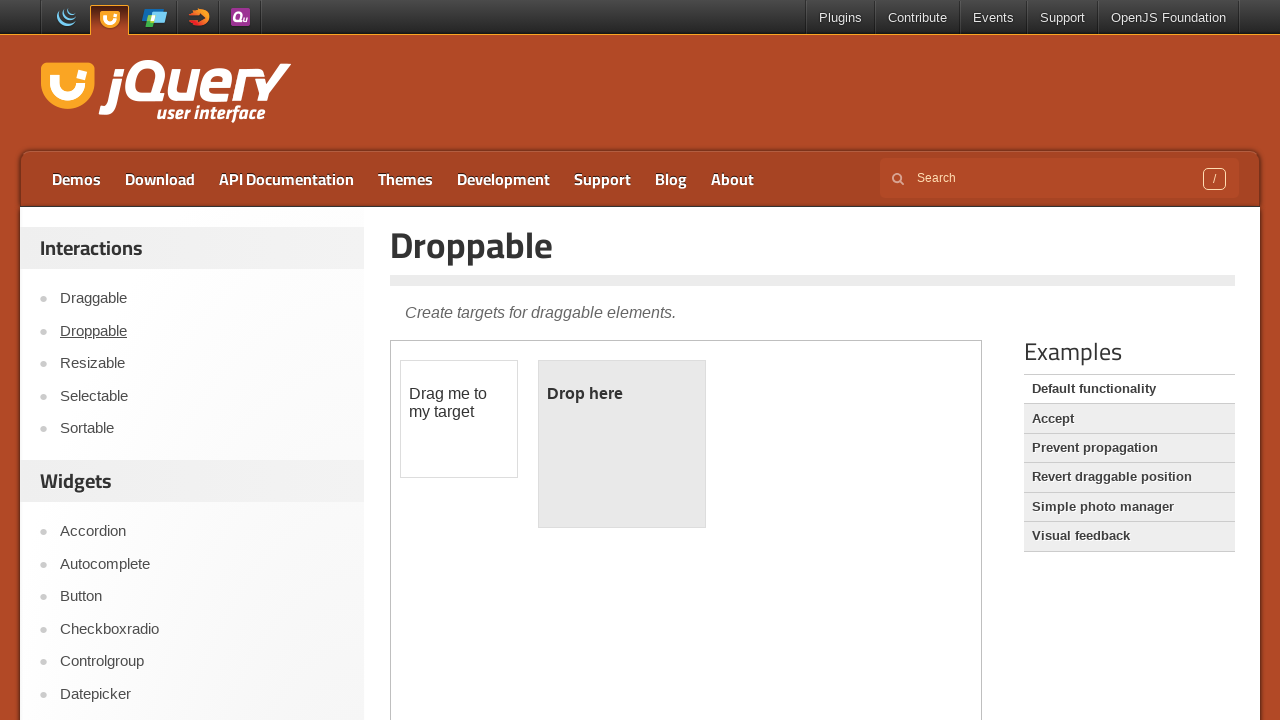

Located target element (droppable) in iframe
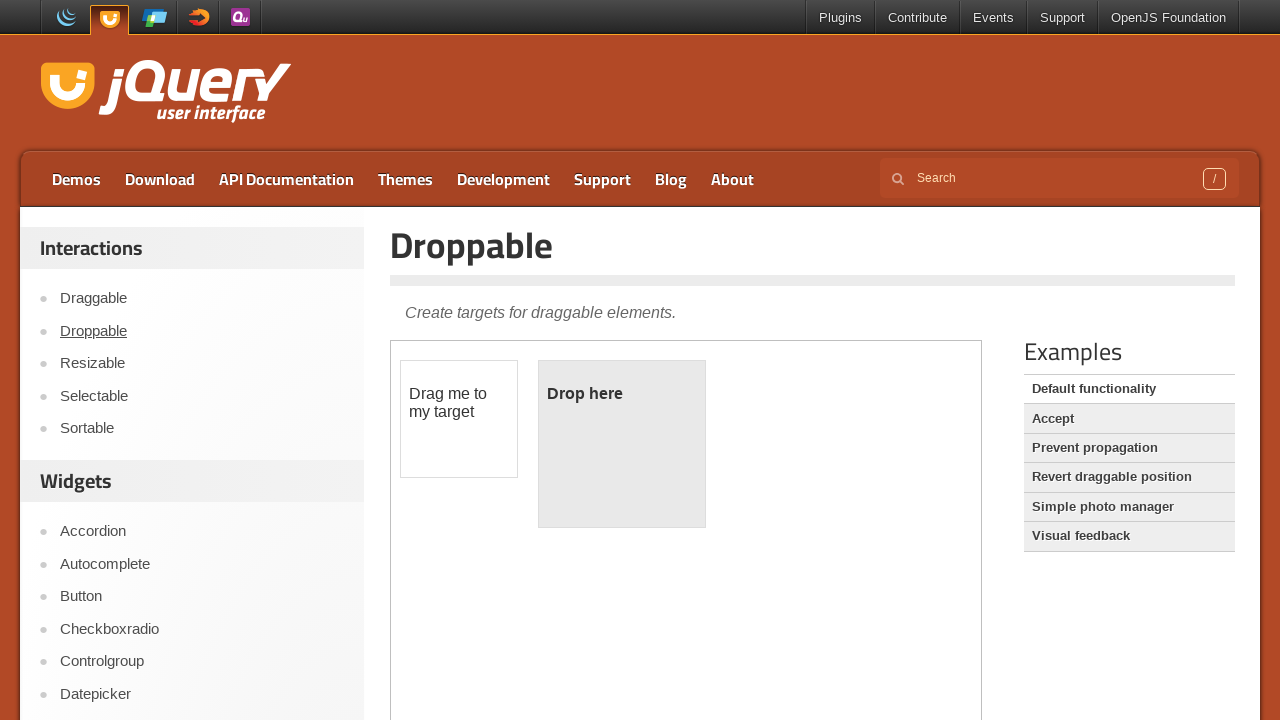

Performed drag and drop operation from source to target element at (622, 444)
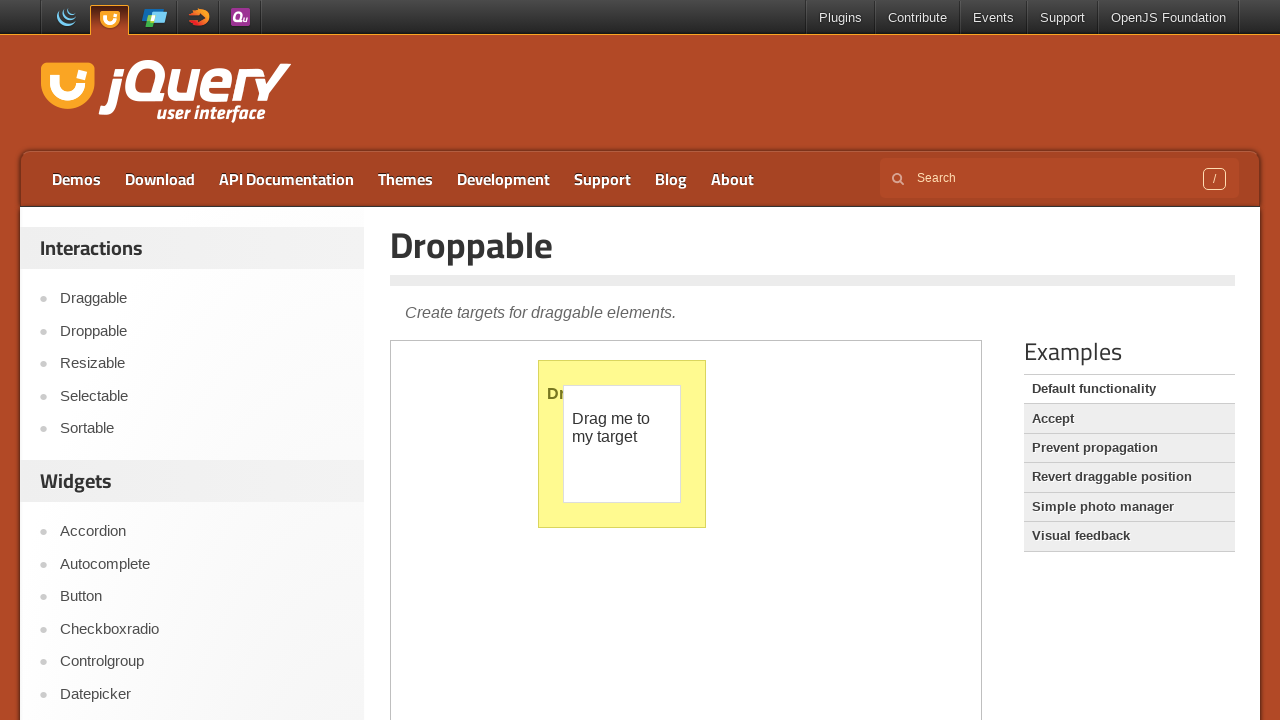

Clicked on Demos link to return to main page at (76, 179) on text=Demos
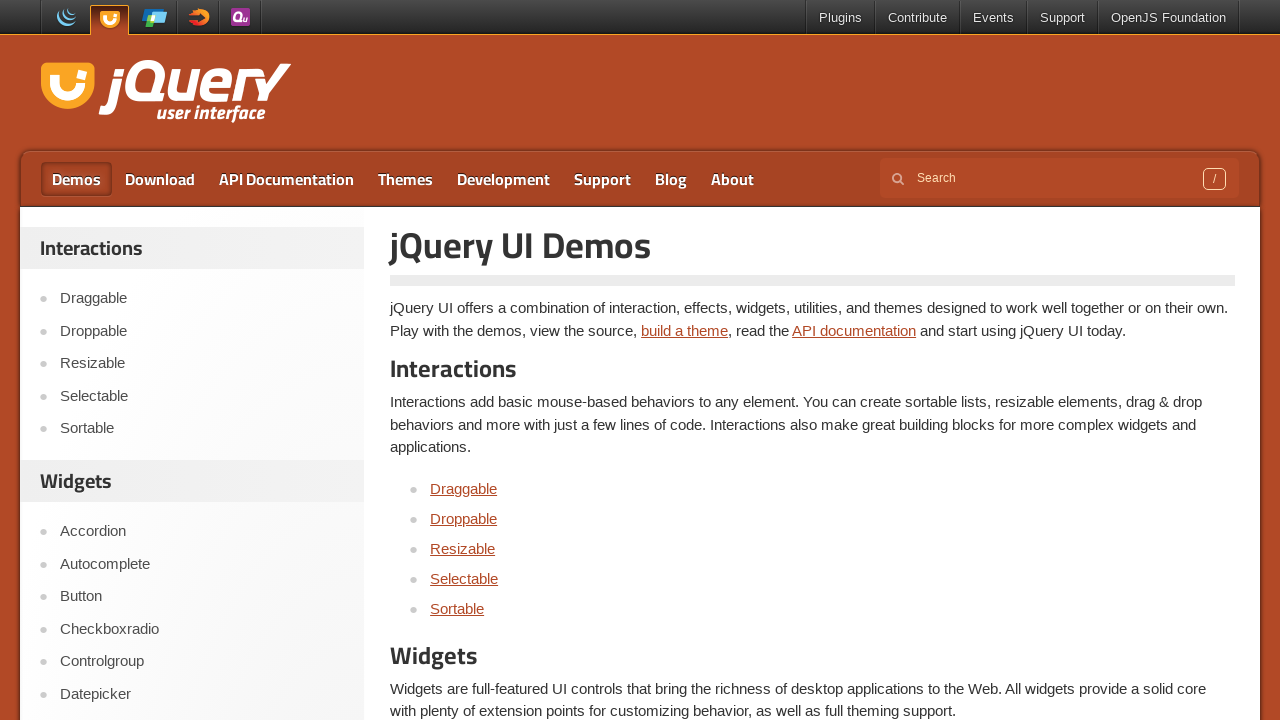

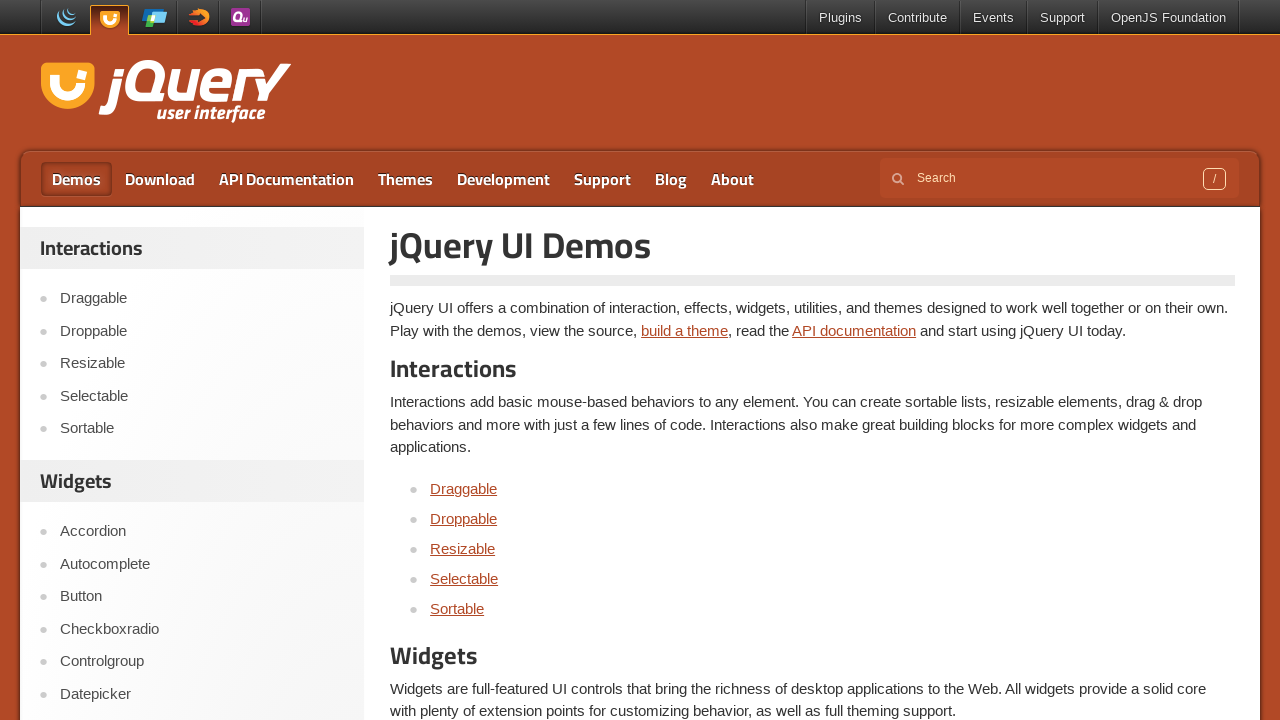